Tests that entering a number too big (103) displays an error message "Number is too big"

Starting URL: https://kristinek.github.io/site/tasks/enter_a_number

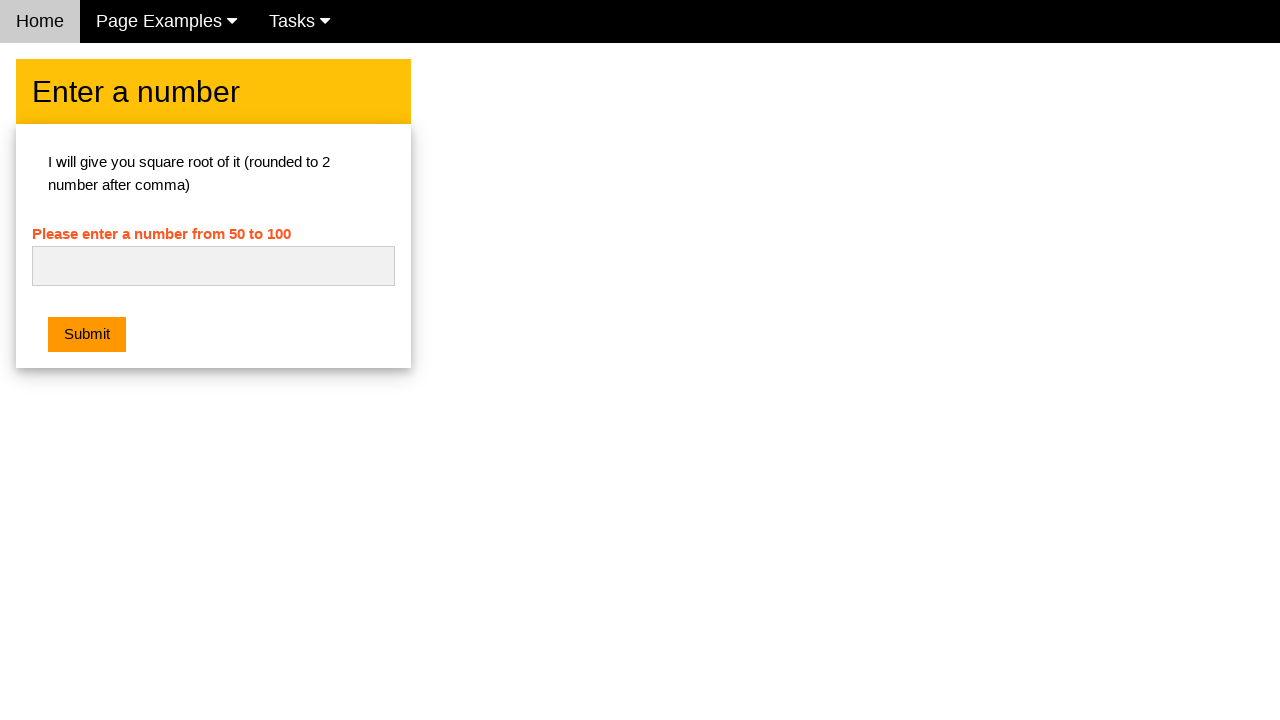

Clicked on the number input field at (213, 266) on #numb
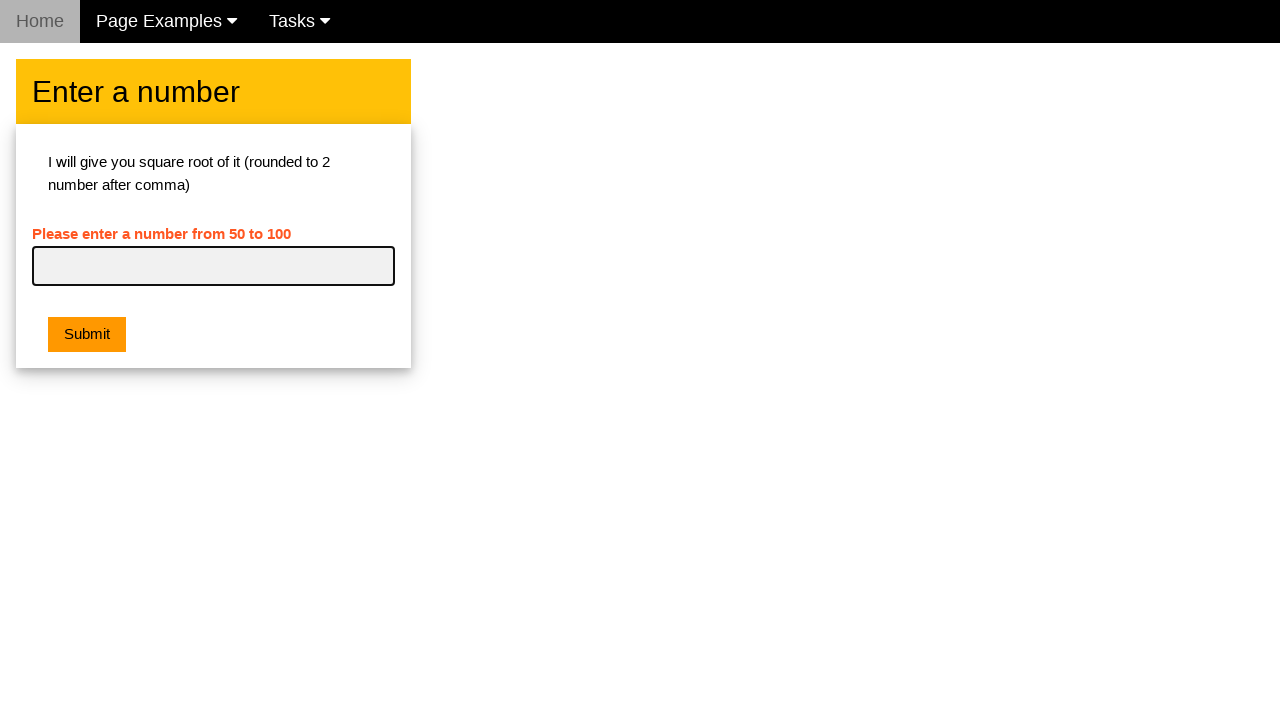

Entered number 103 (too big) into the input field on #numb
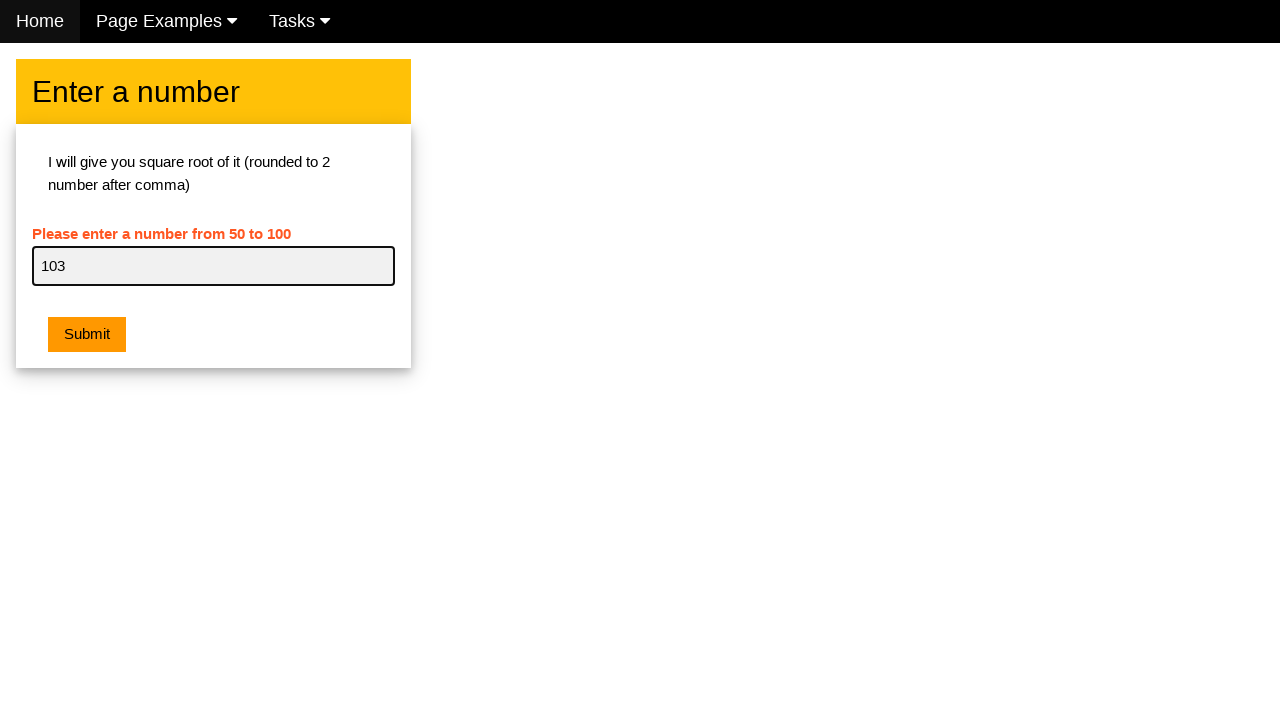

Clicked the submit button at (87, 335) on .w3-orange
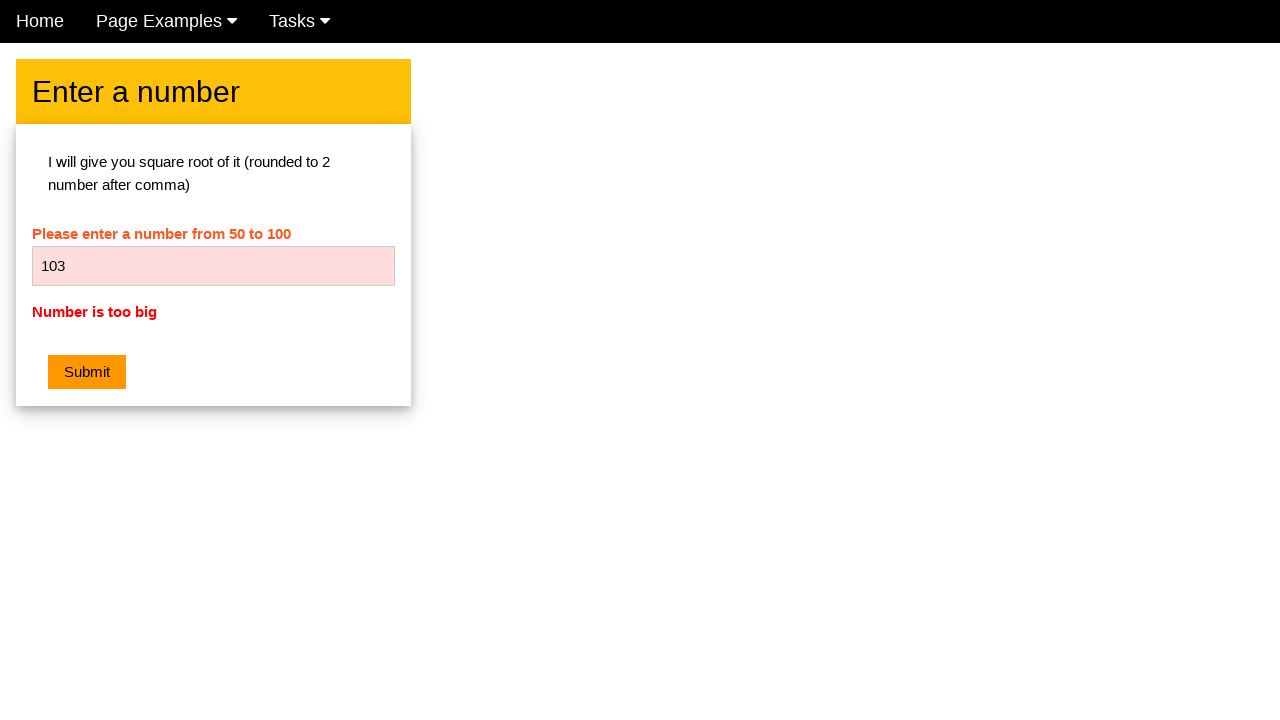

Located error message element
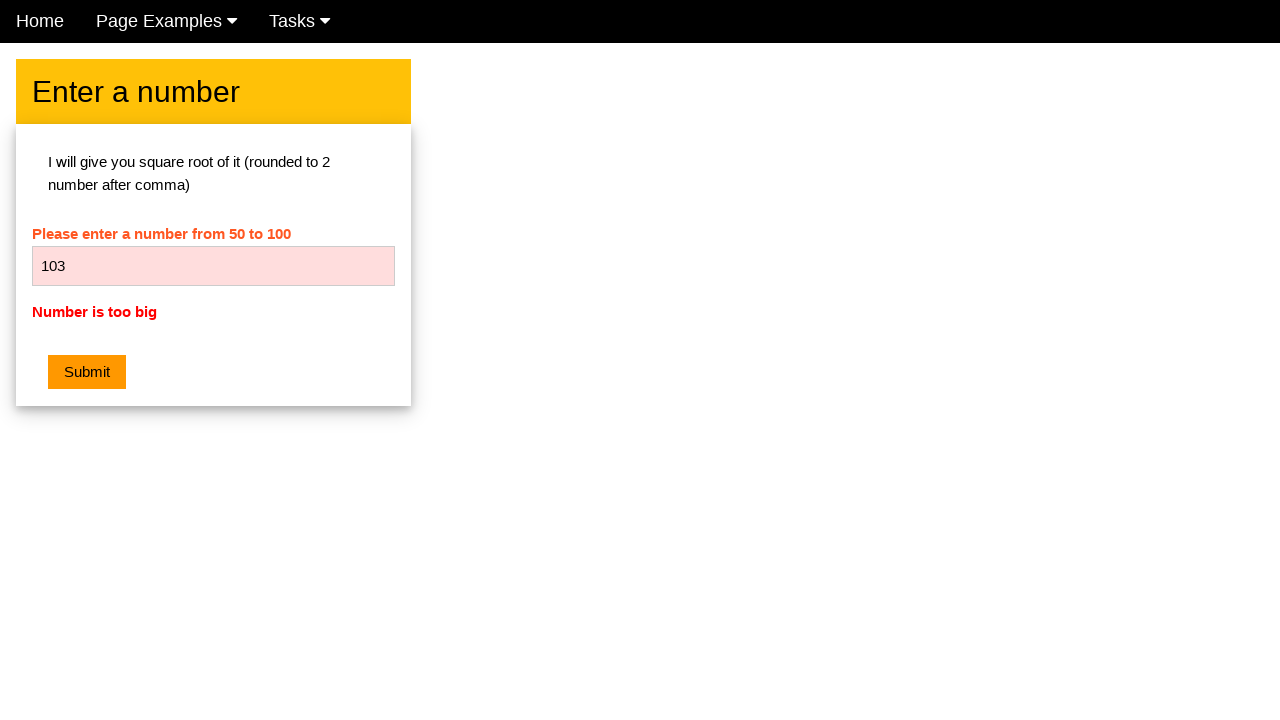

Error message element appeared
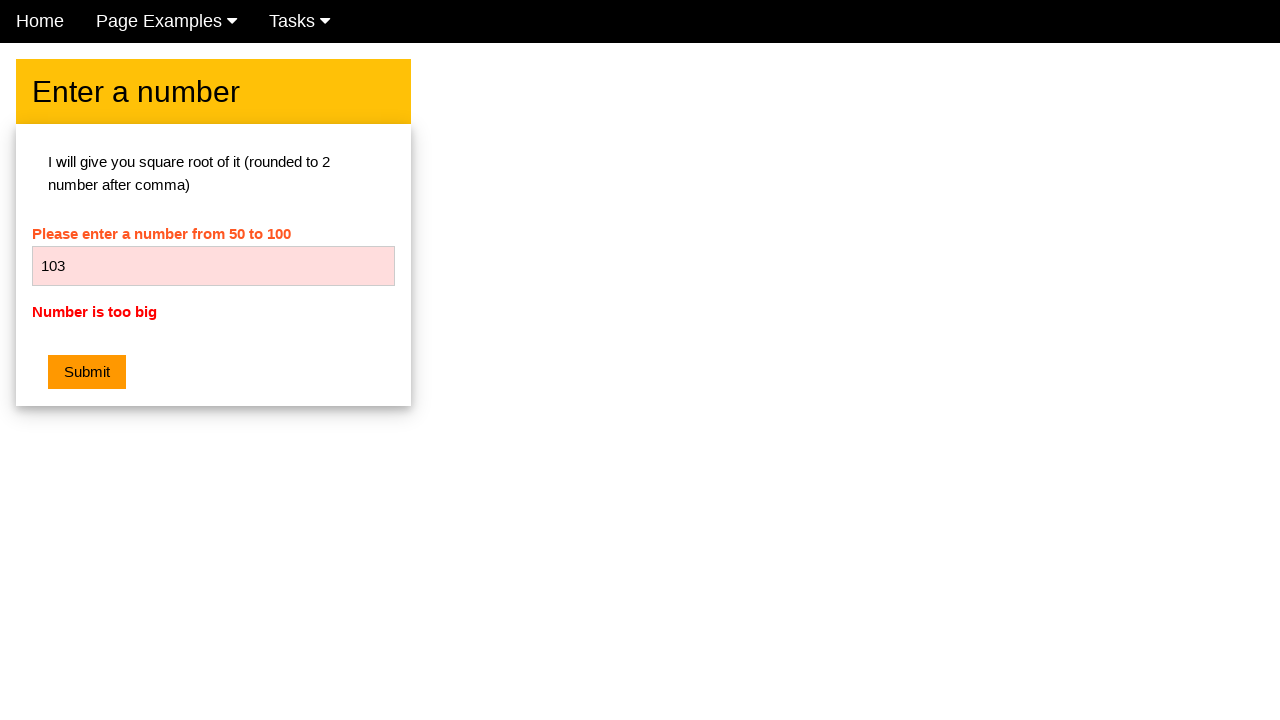

Verified error message displays 'Number is too big'
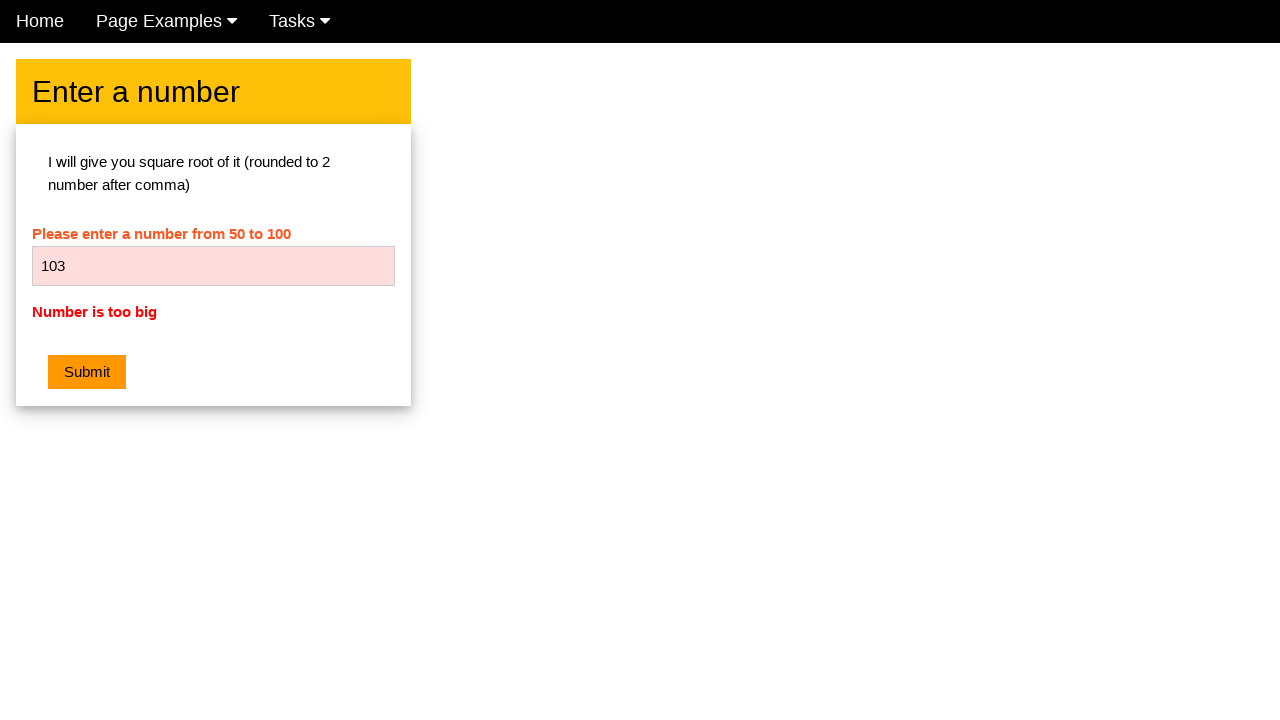

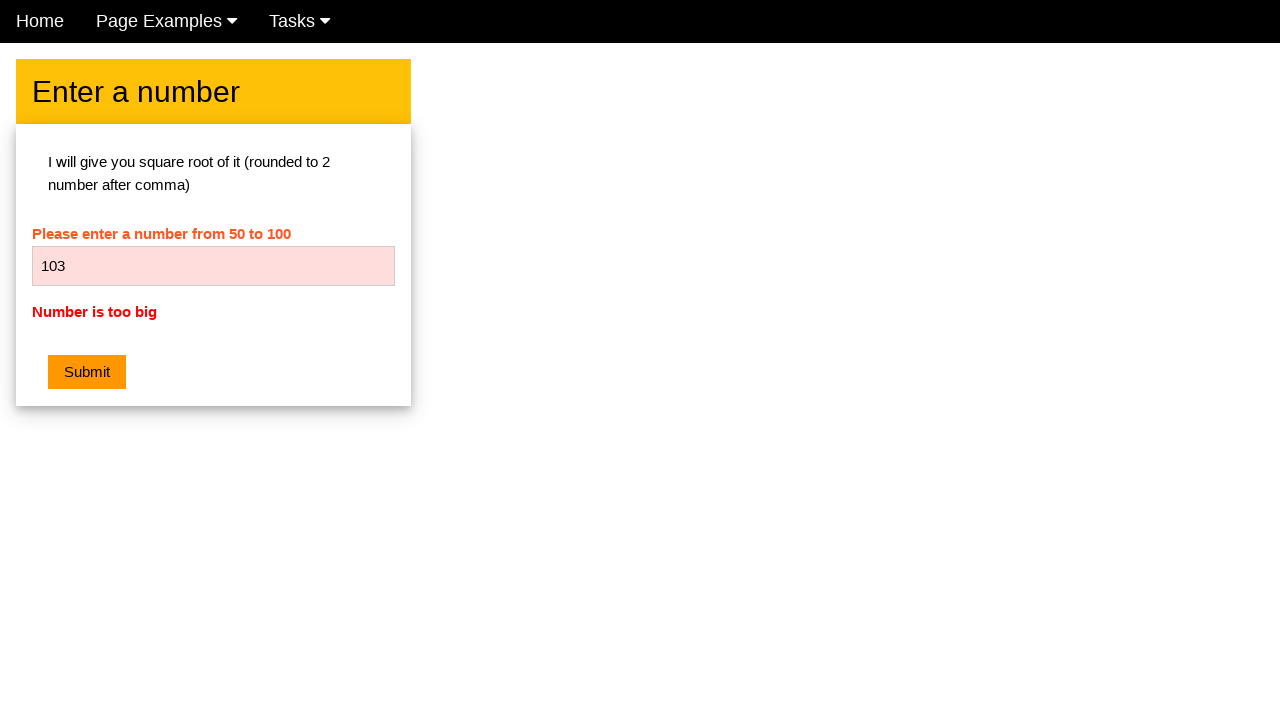